Tests page scrolling functionality by scrolling down and then back up on the Dell website

Starting URL: https://www.dell.com/en-us

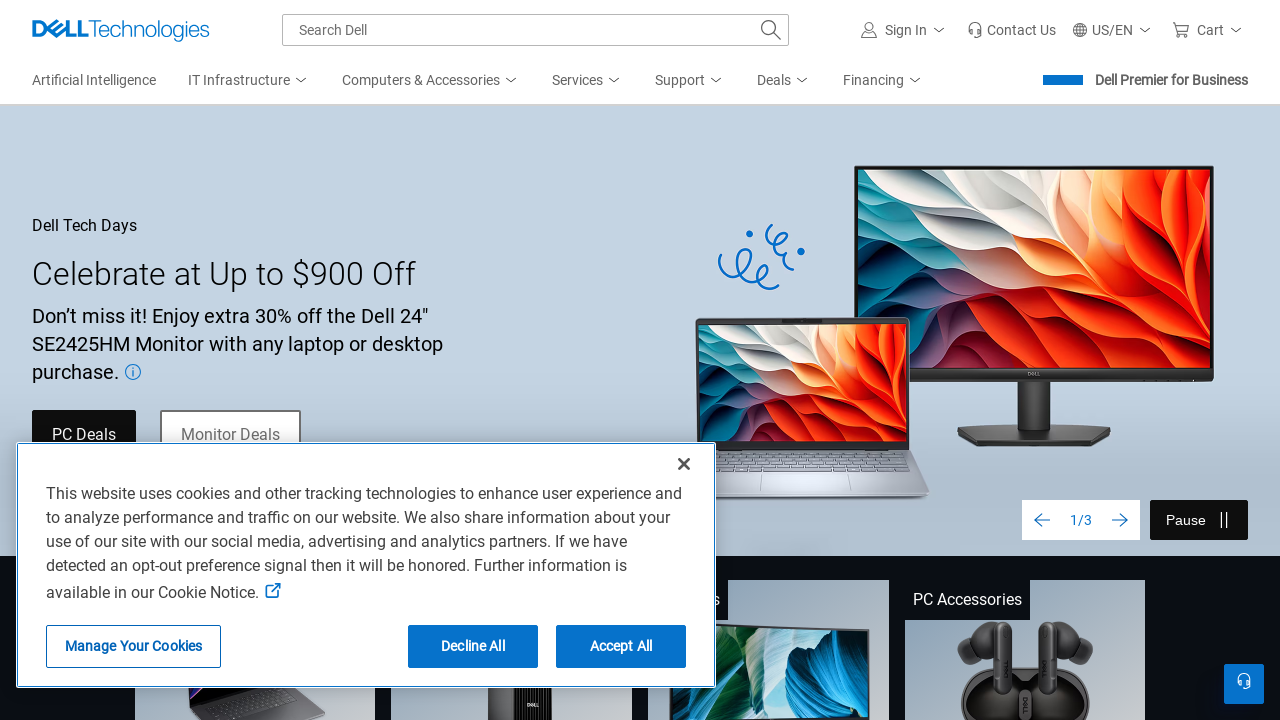

Scrolled down 2000 pixels on Dell website
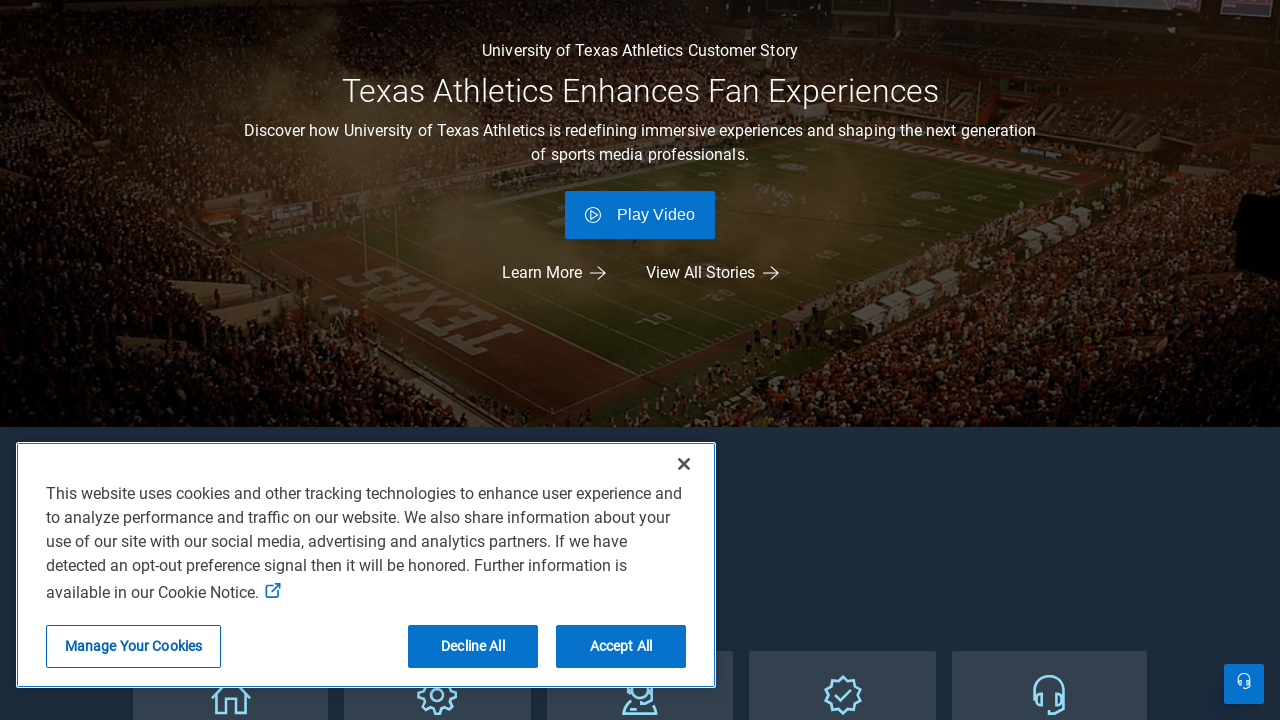

Waited 2 seconds for page to settle
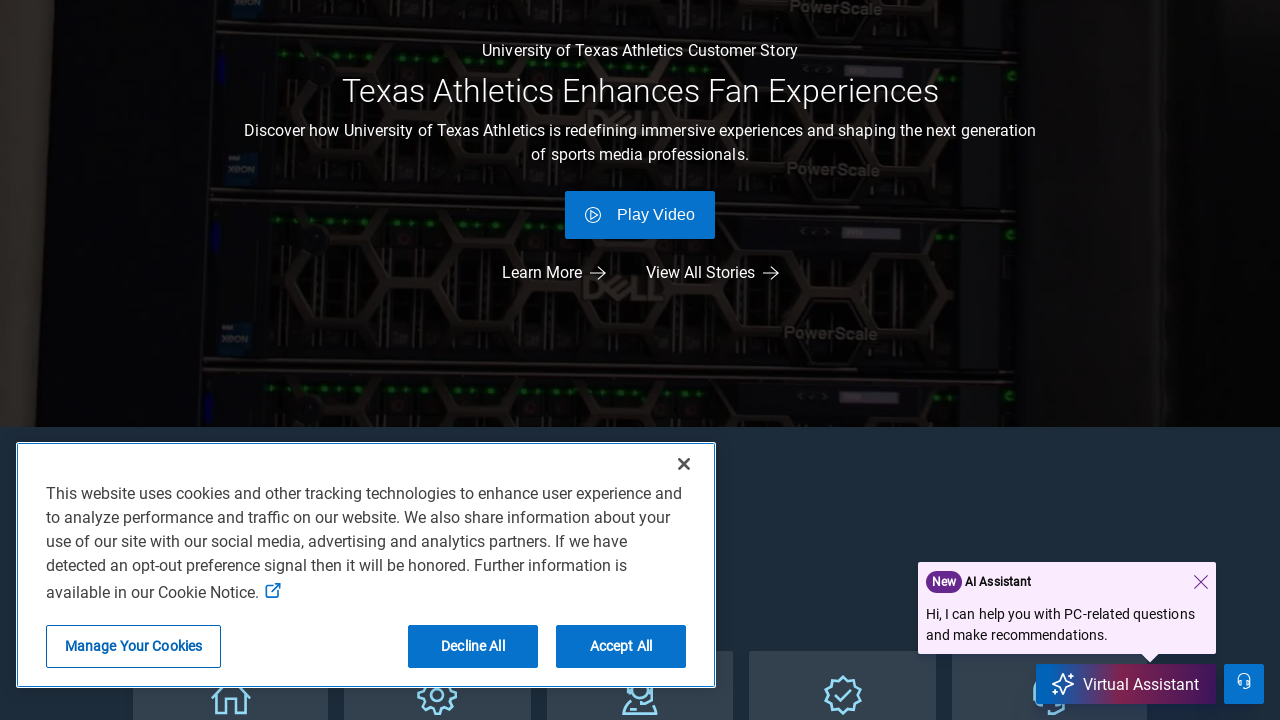

Scrolled back to top of page
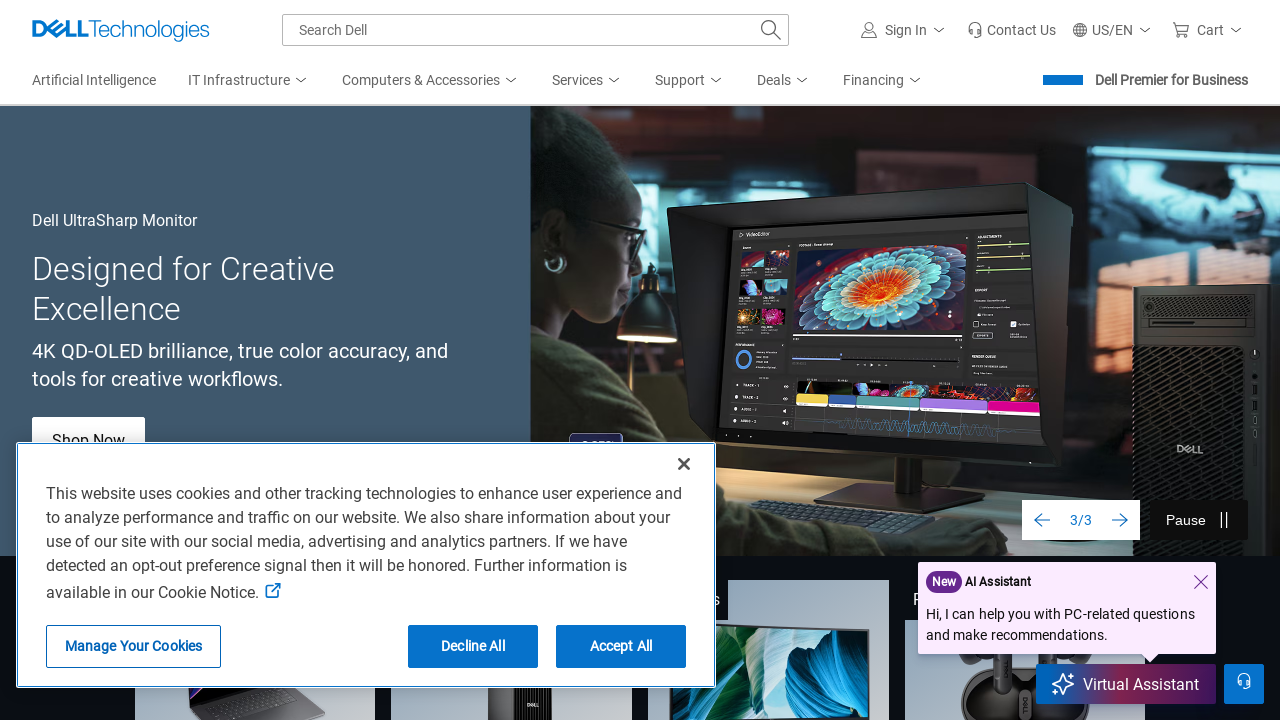

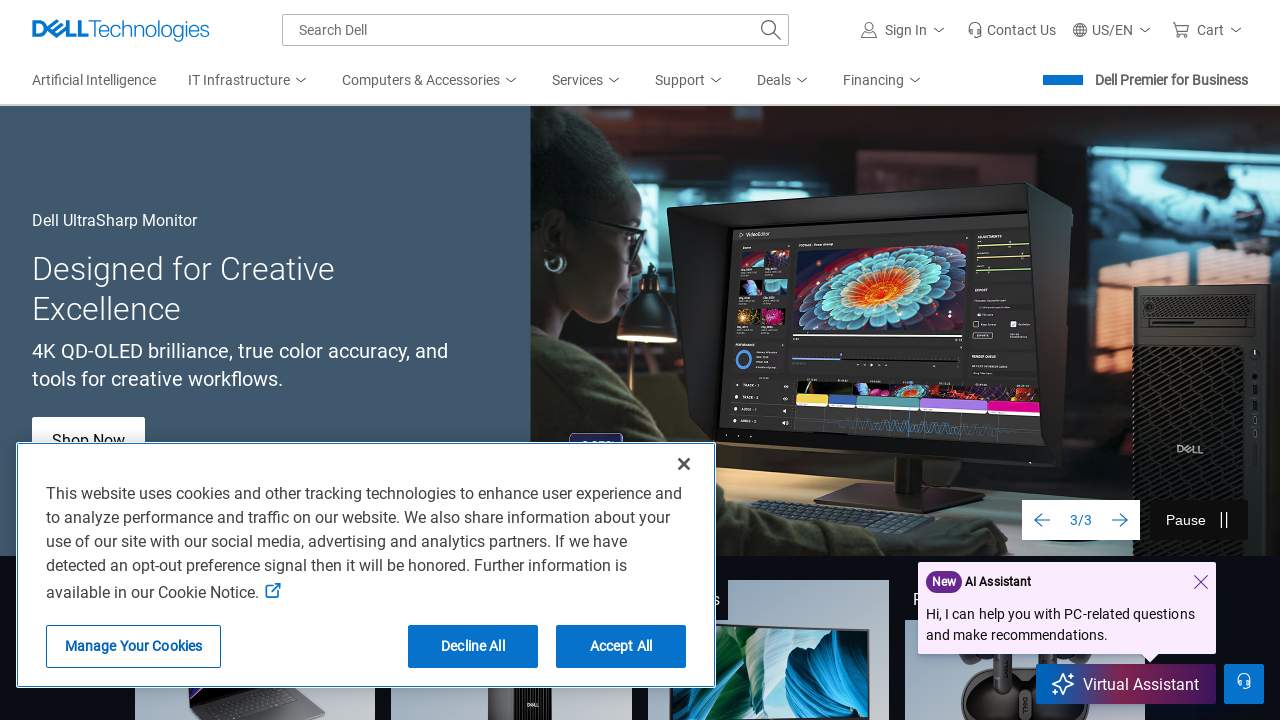